Tests drag and drop functionality on the jQuery UI droppable demo page by switching to the demo iframe and dragging an element onto a droppable target.

Starting URL: http://jqueryui.com/droppable/

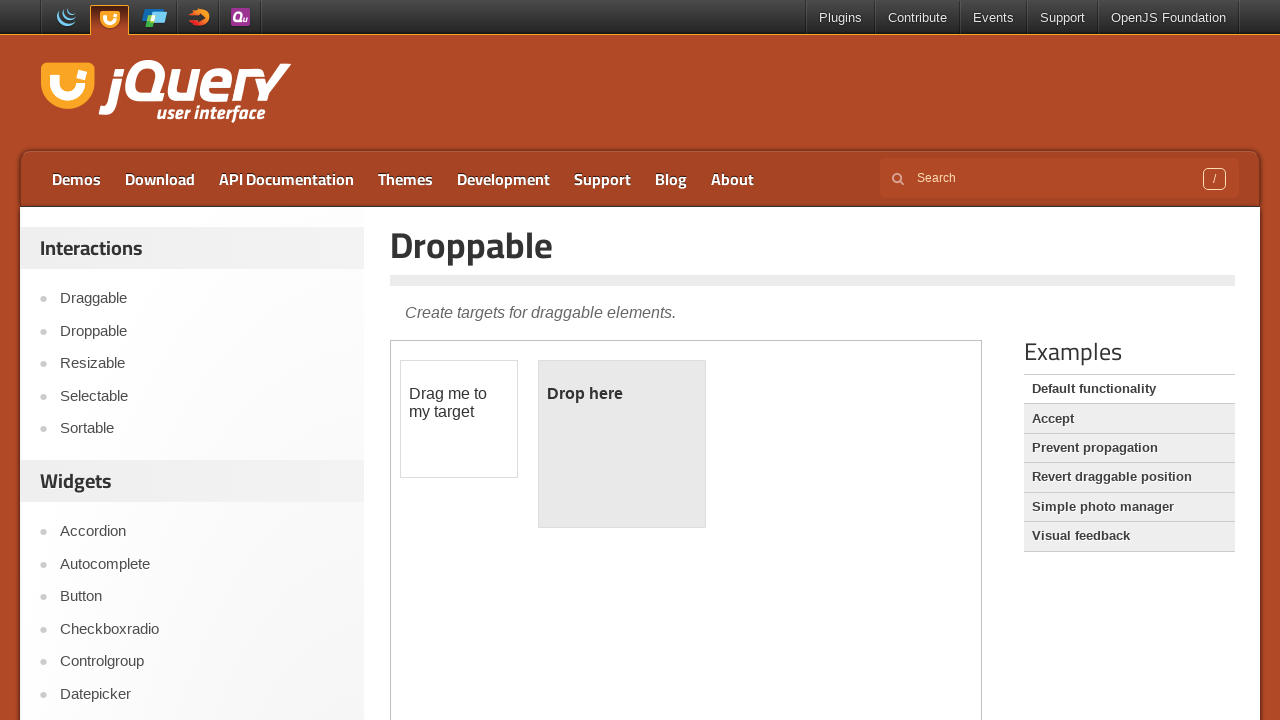

Located the demo iframe containing draggable elements
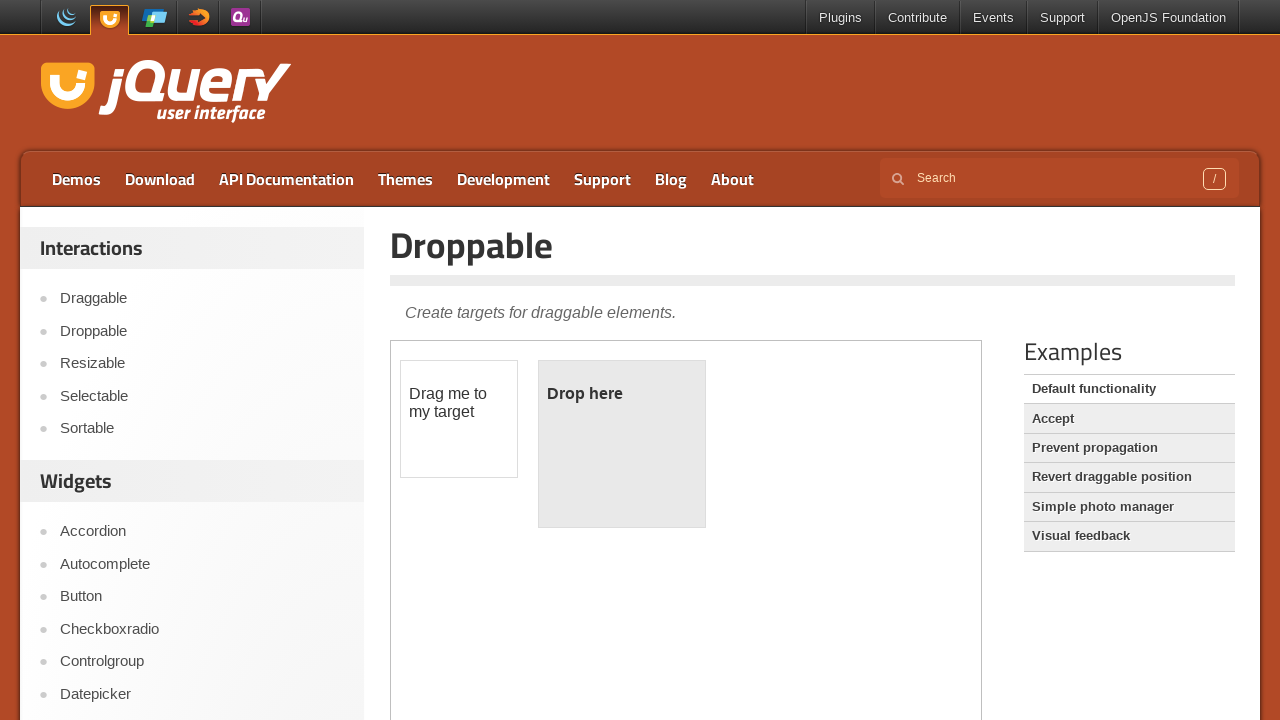

Located the draggable element within the iframe
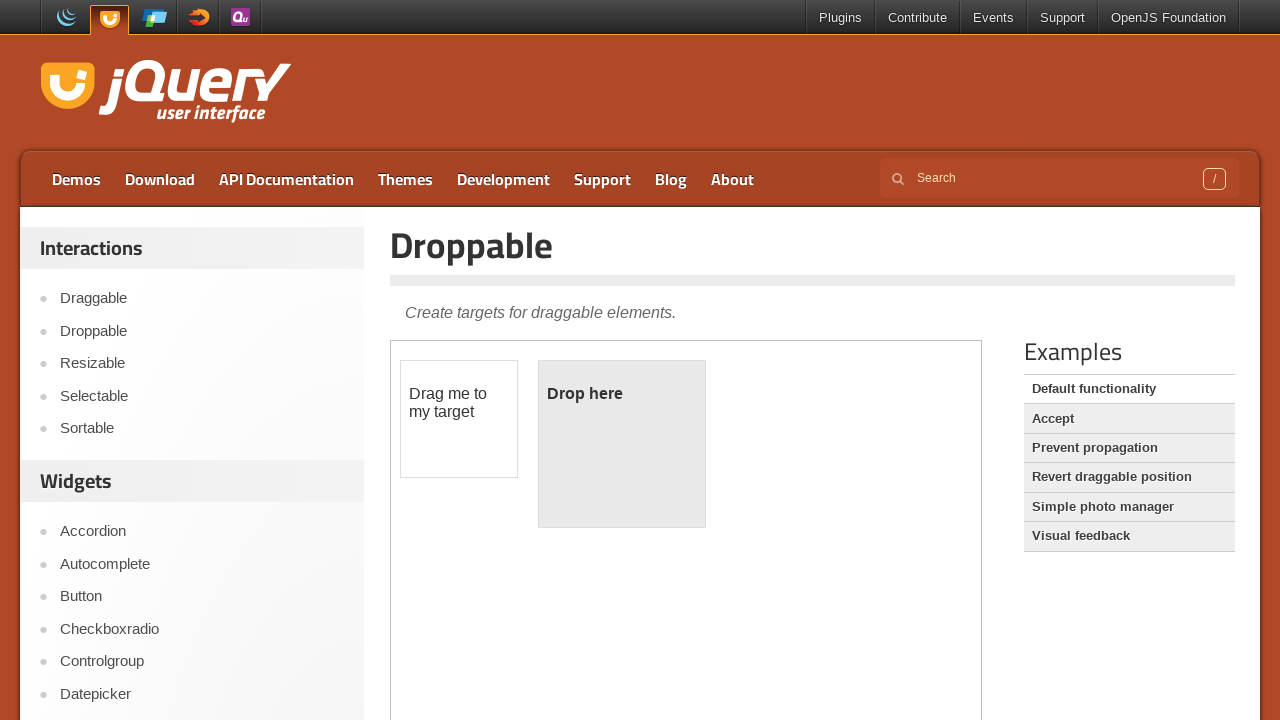

Located the droppable target element within the iframe
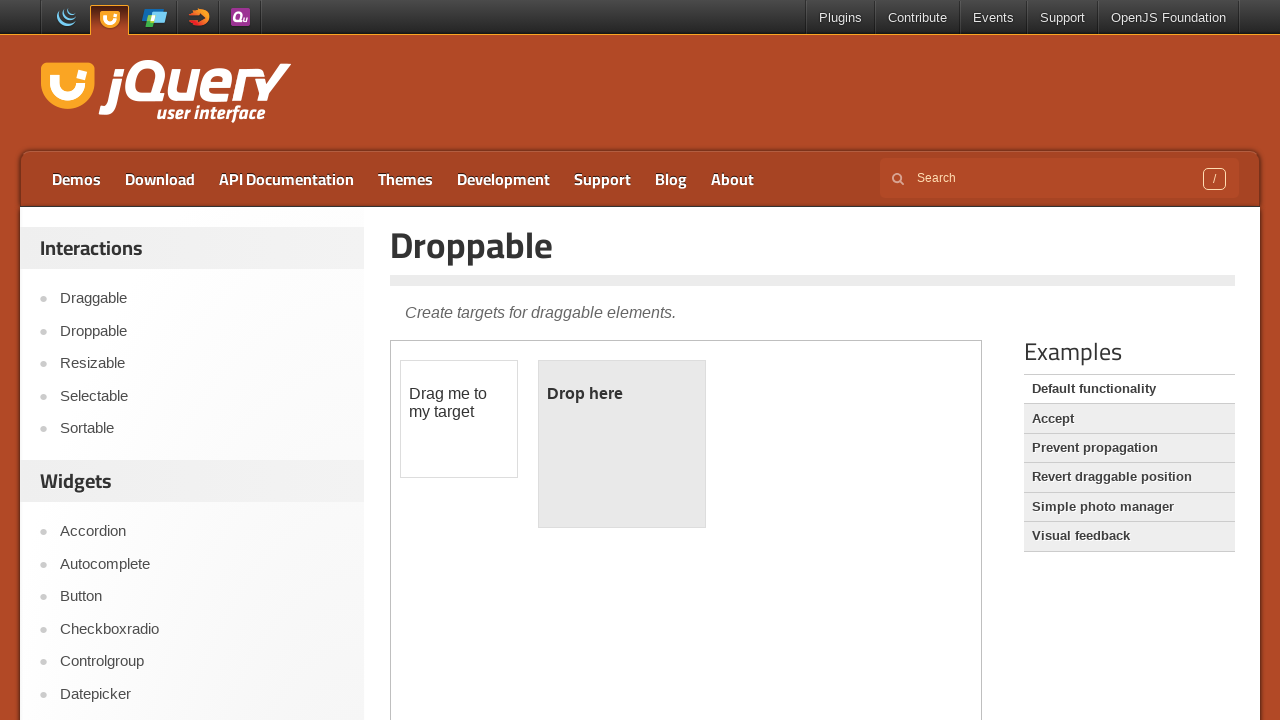

Dragged the draggable element onto the droppable target at (622, 444)
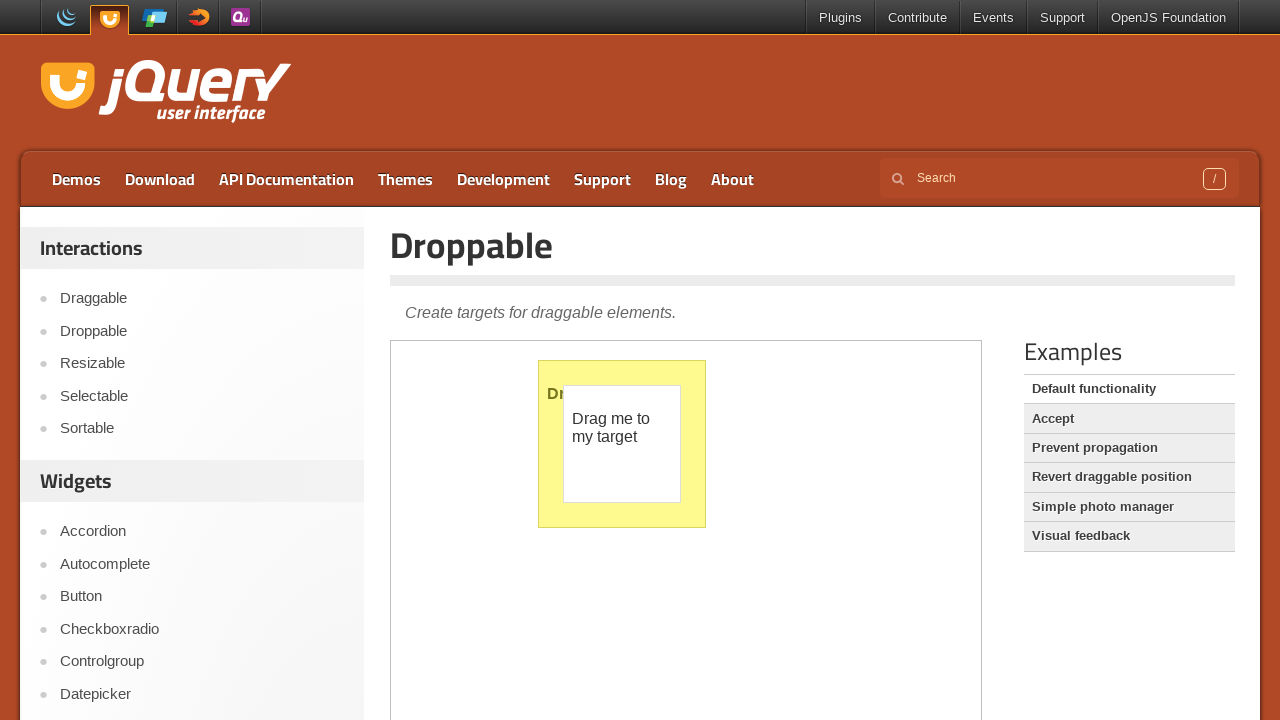

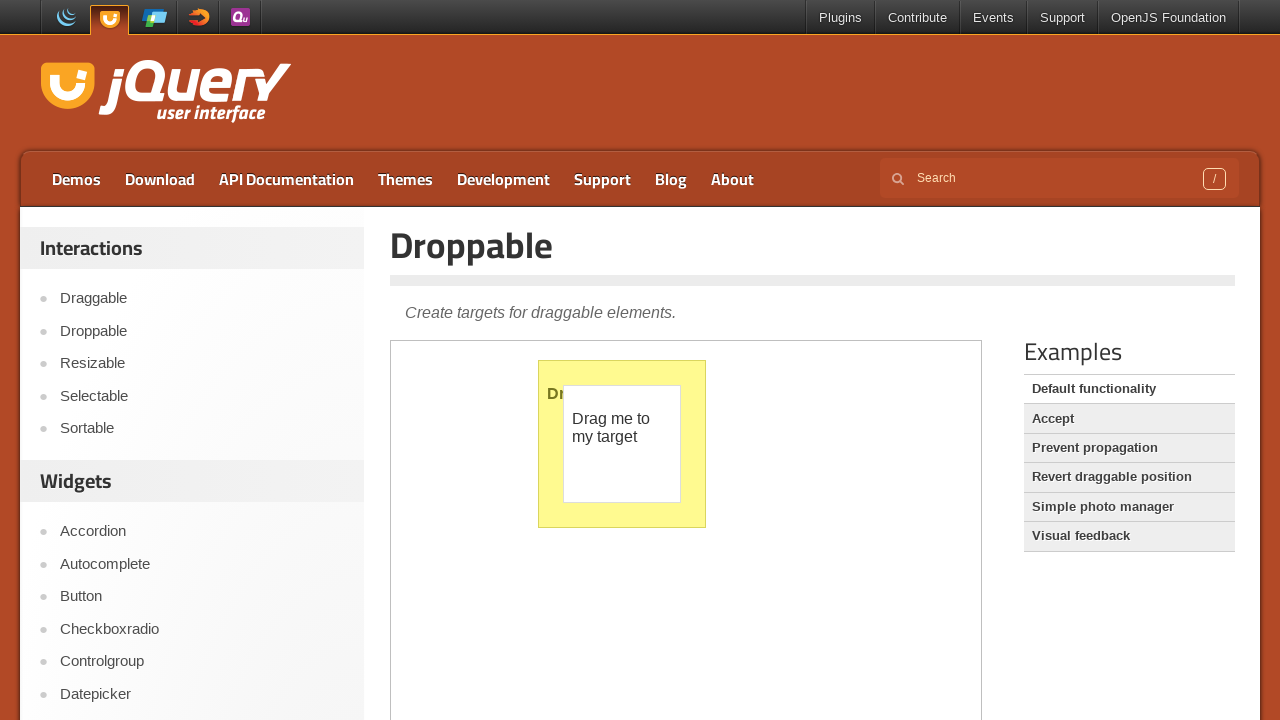